Tests a practice form by filling in first name, last name, and selecting a gender option

Starting URL: https://demoqa.com/automation-practice-form/

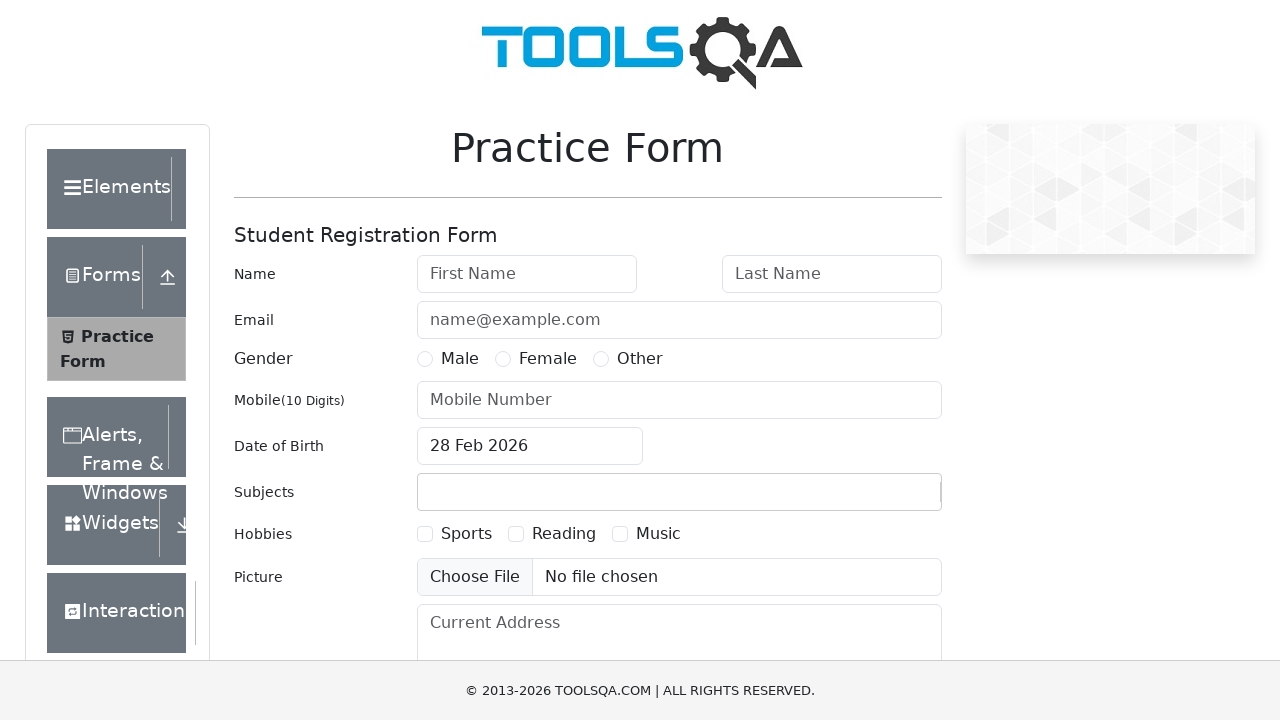

Filled first name field with 'Nadir' on #firstName
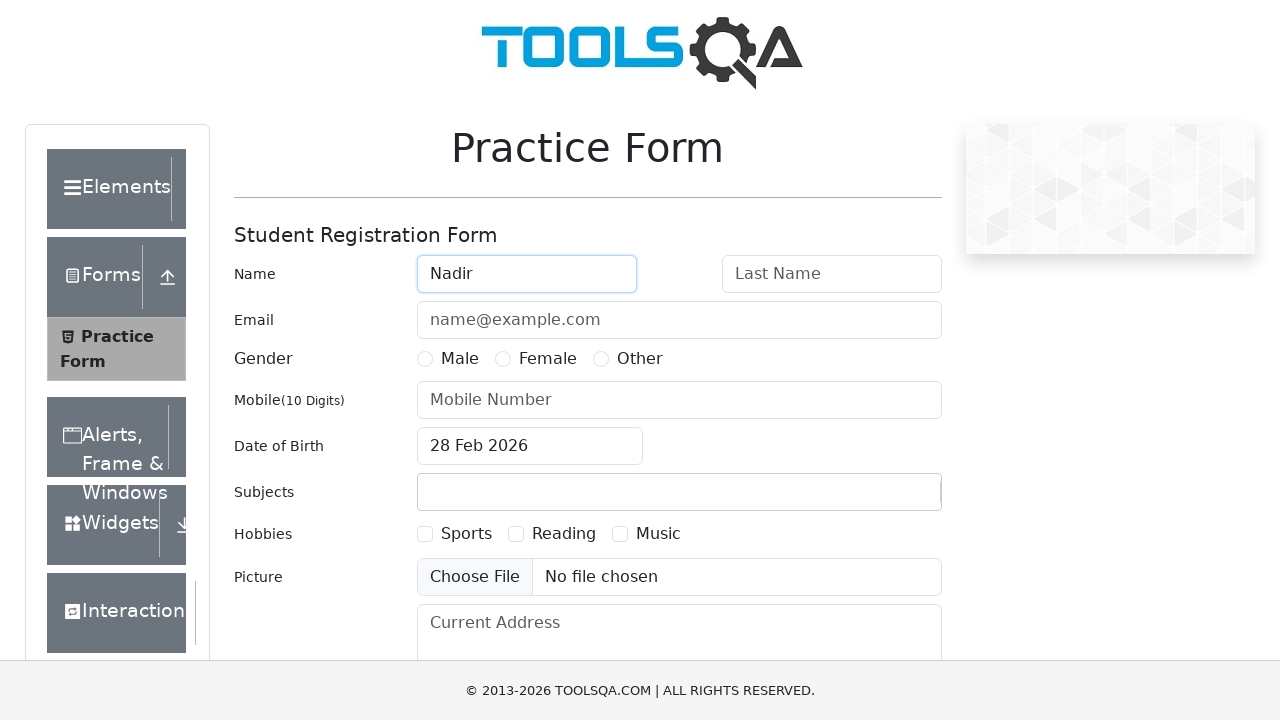

Filled last name field with 'Academy' on #lastName
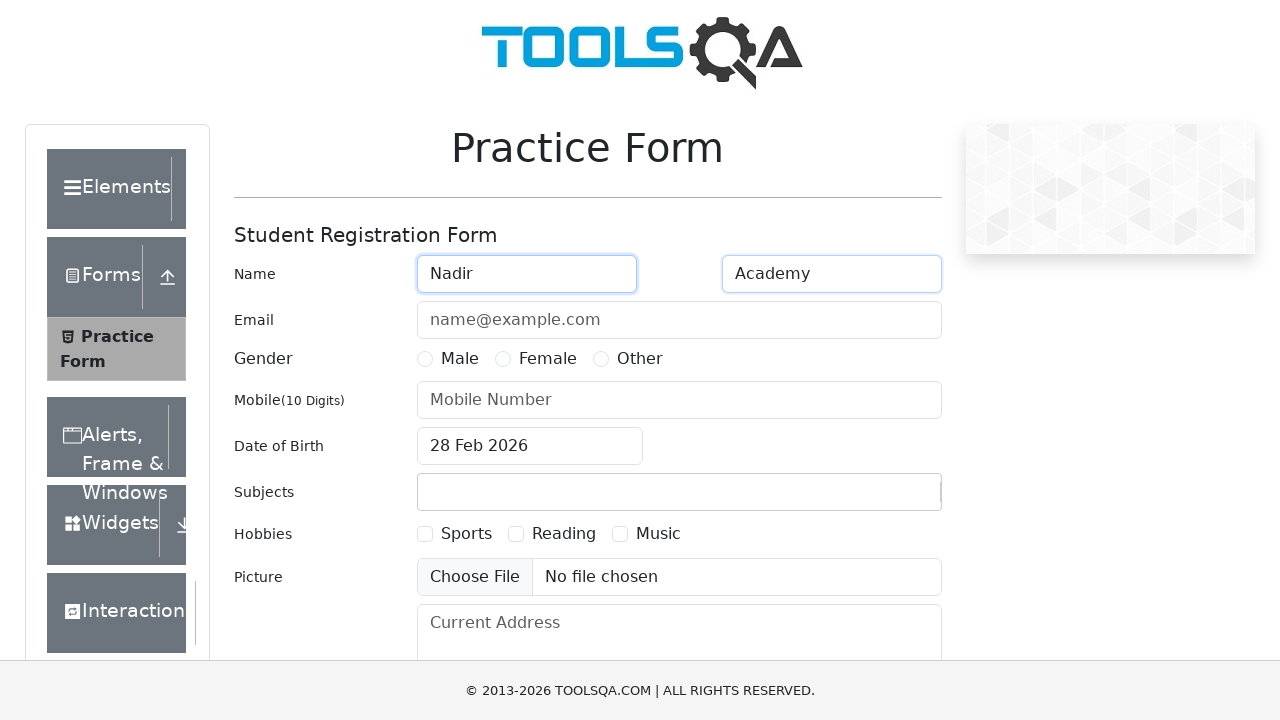

Selected gender radio button option at (425, 359) on input[name='gender']
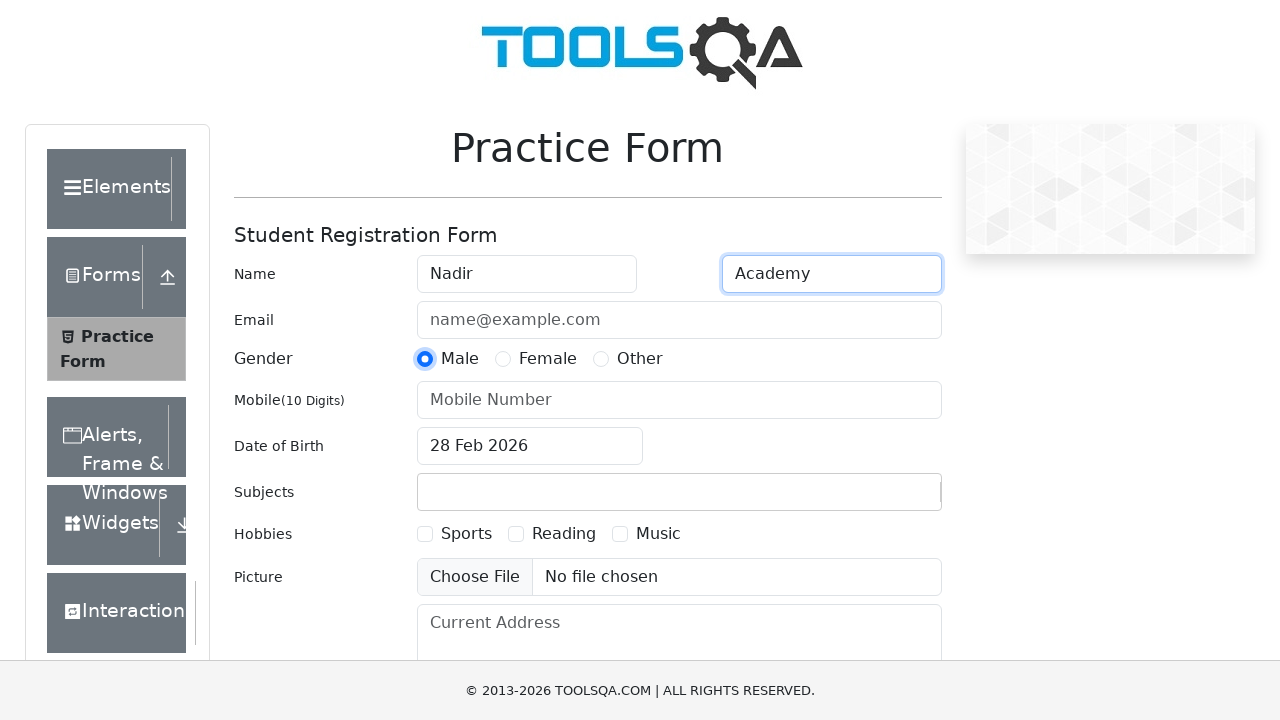

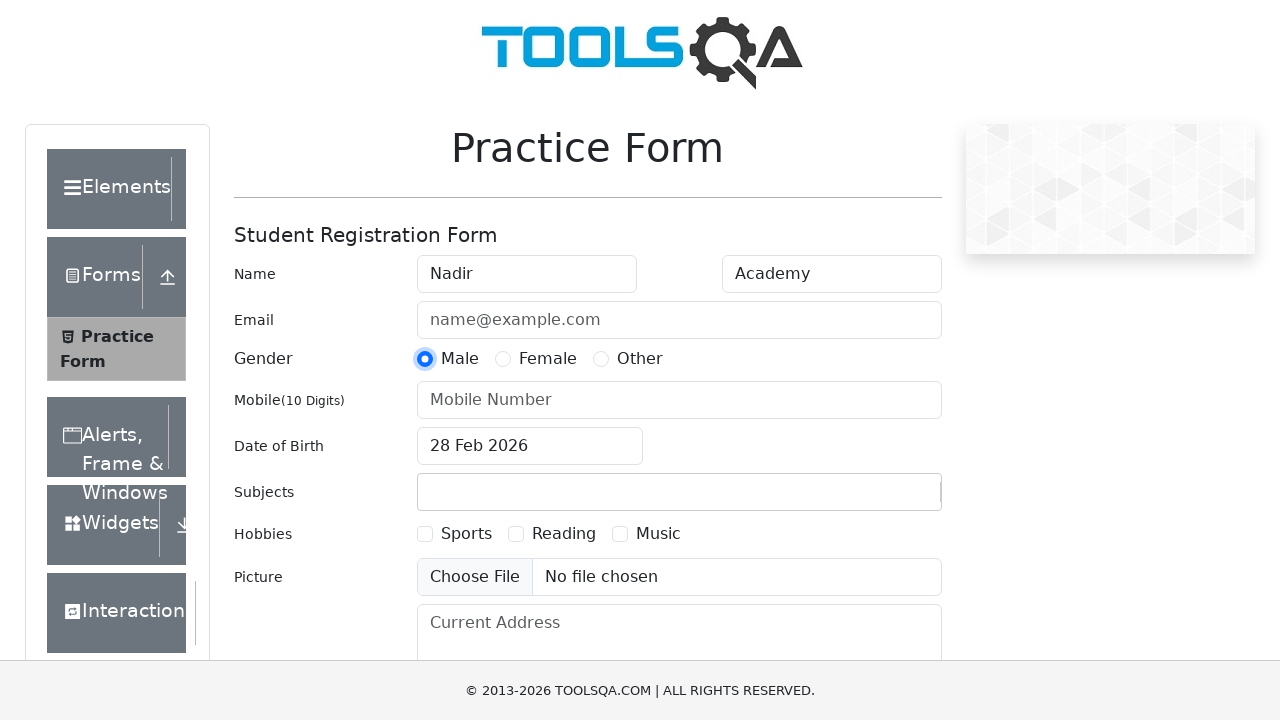